Tests basic UI interactions on a practice form including filling text inputs, selecting radio buttons, and checking/unchecking checkboxes

Starting URL: https://demoqa.com/automation-practice-form

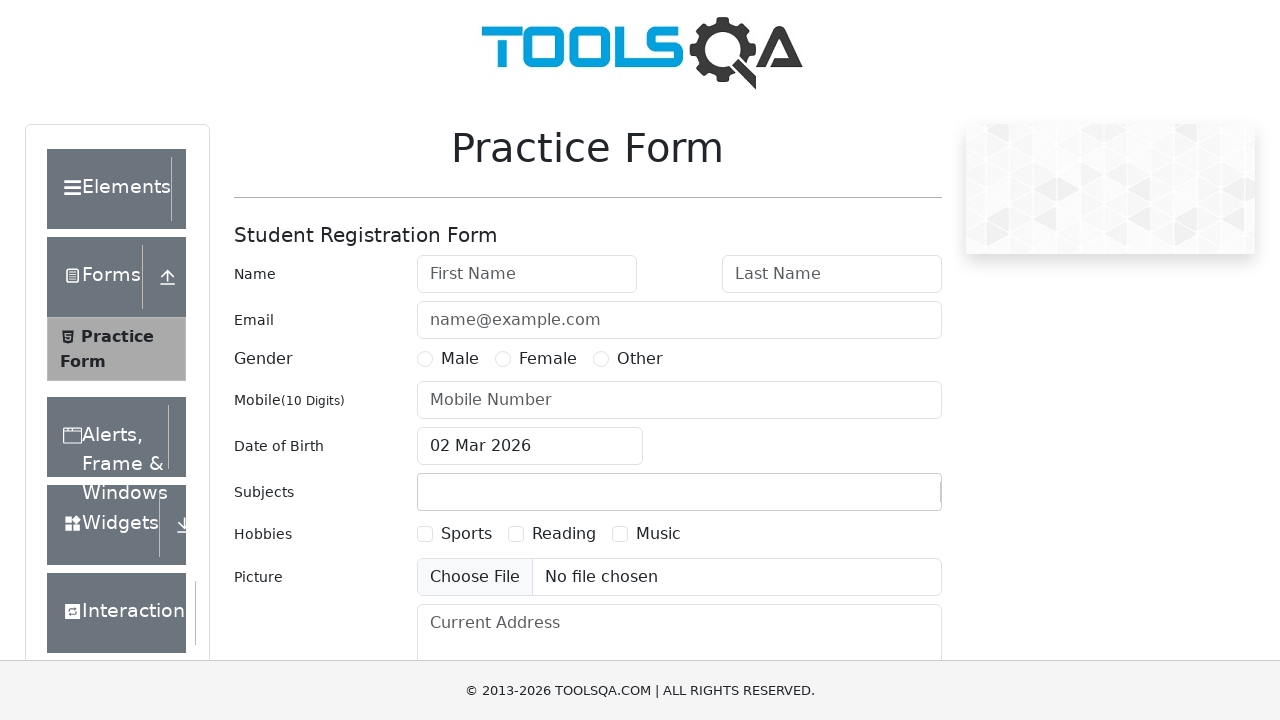

Filled first name field with 'Test' on internal:attr=[placeholder="First Name"i]
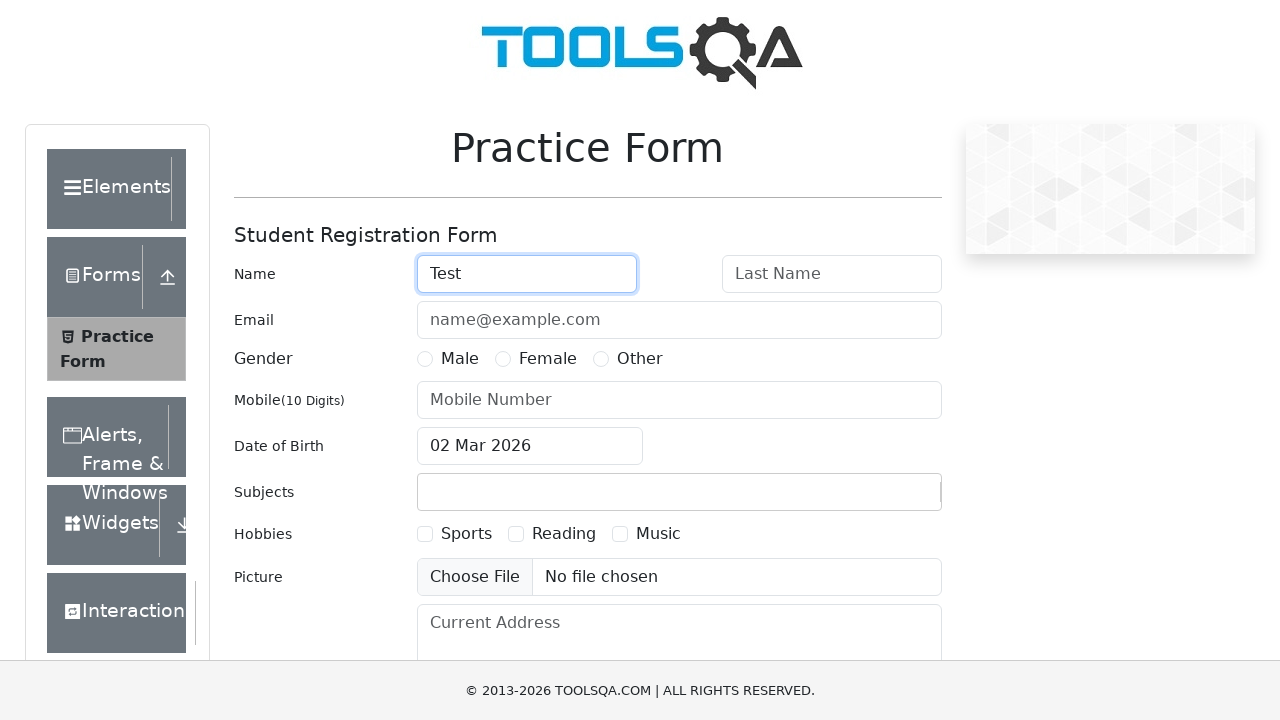

Filled last name field with 'Playwright' on #lastName
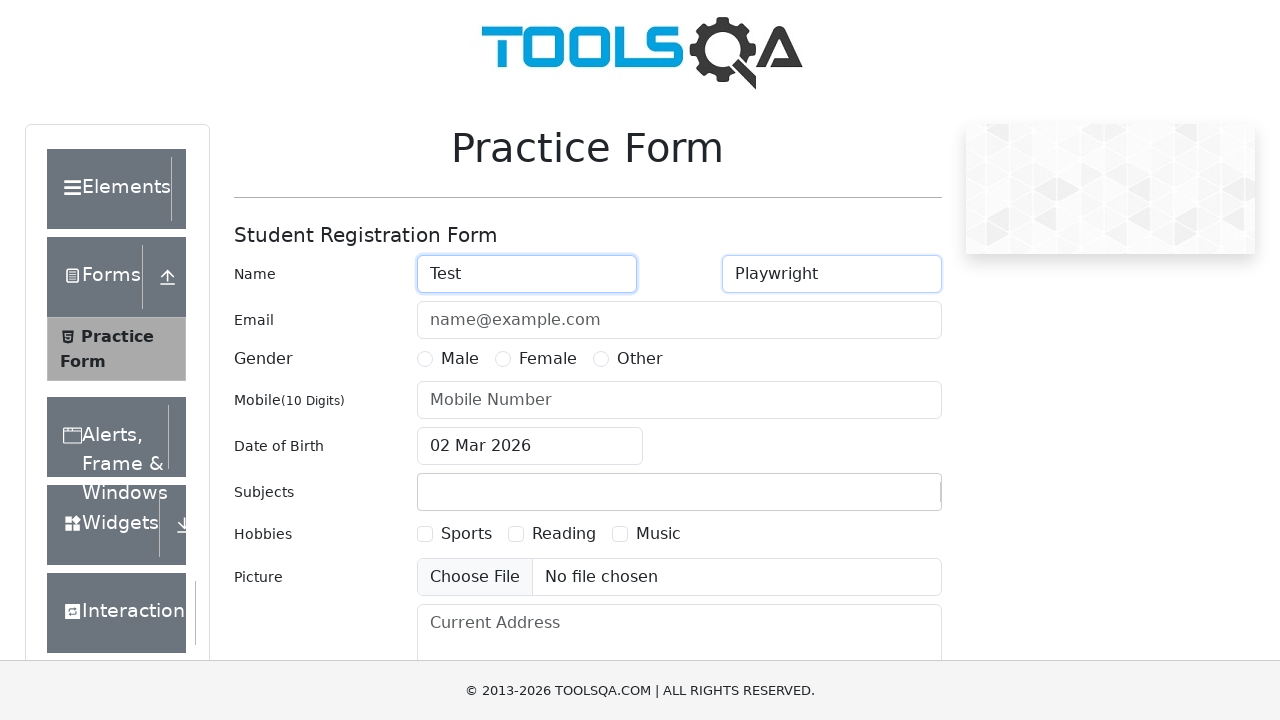

Filled email field with 'email@gmail.com' on input.mr-sm-2 >> nth=2
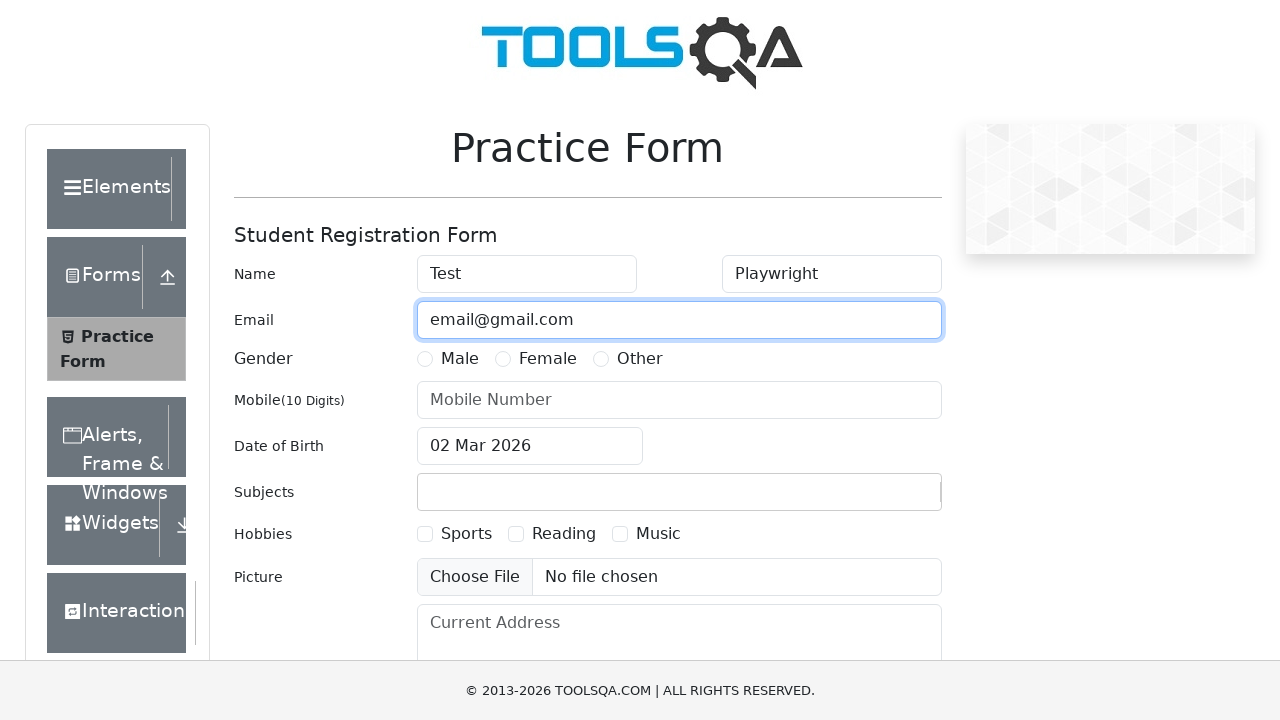

Selected Female radio button at (503, 359) on [value='Female']
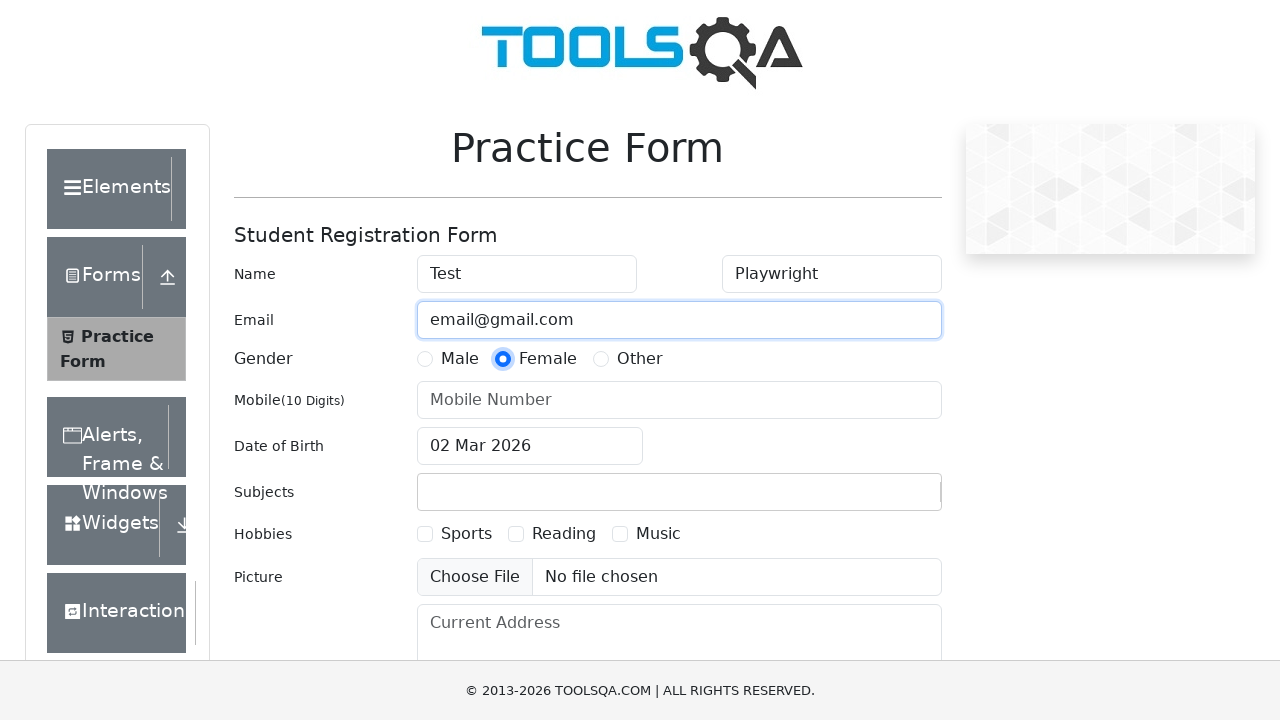

Checked first hobbies checkbox at (425, 534) on #hobbies-checkbox-1
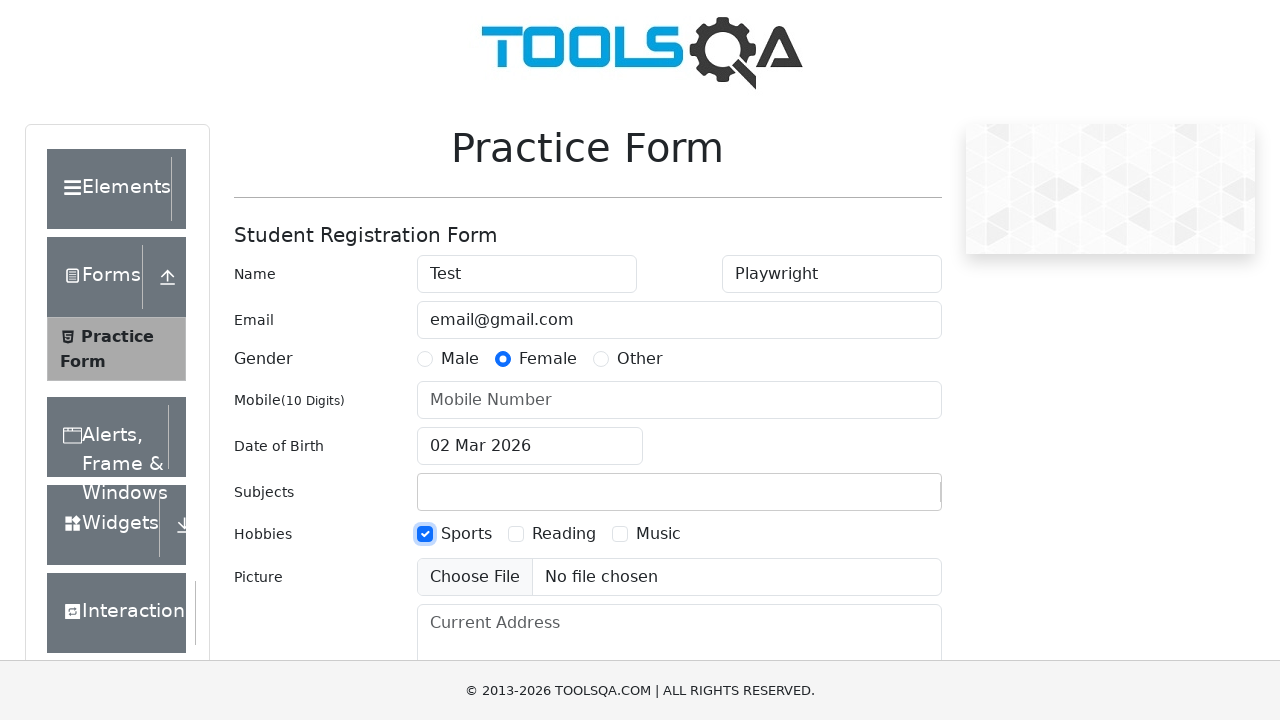

Unchecked first hobbies checkbox at (425, 534) on #hobbies-checkbox-1
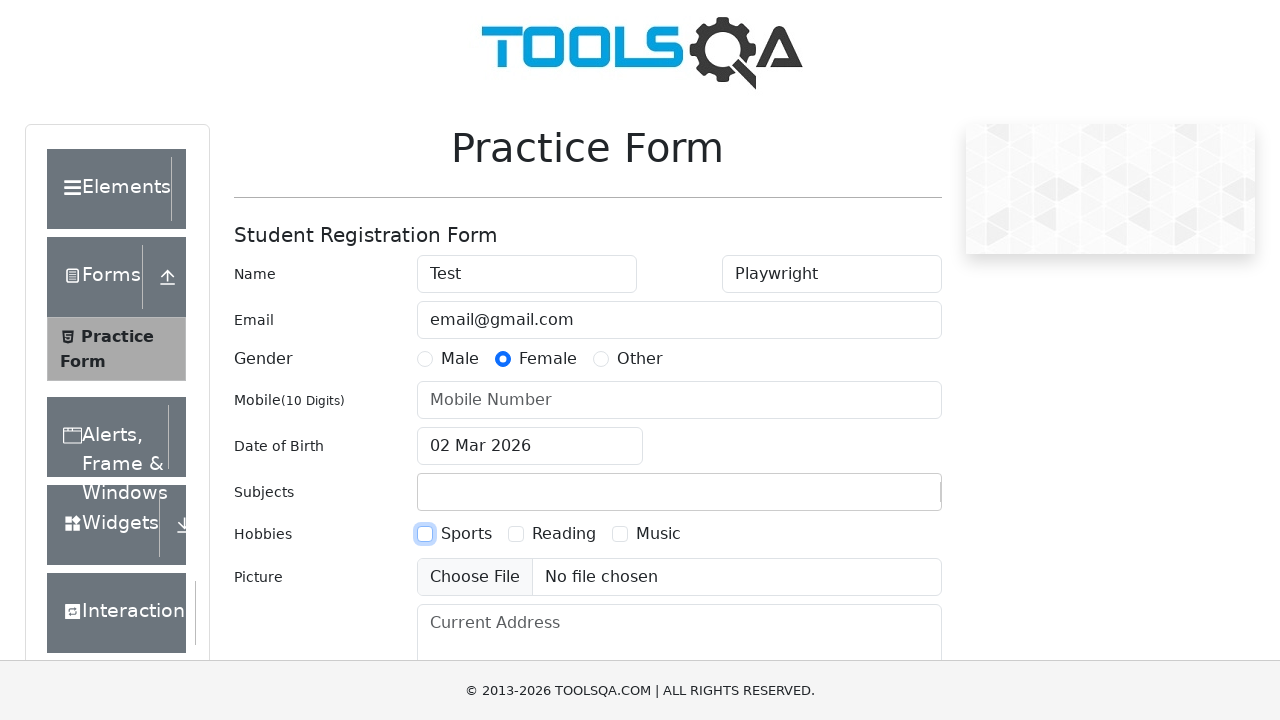

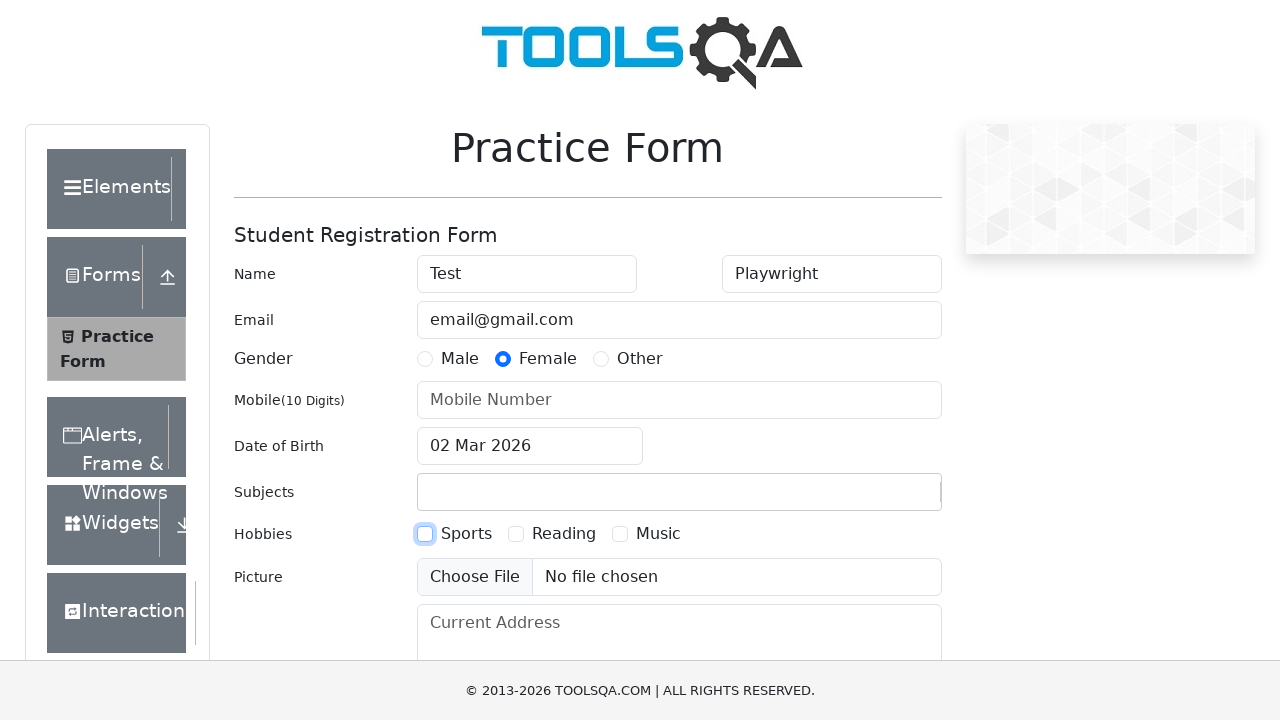